Tests basic navigation by first loading the test cases page, then navigating to the homepage of automationexercise.com

Starting URL: https://automationexercise.com/test_cases

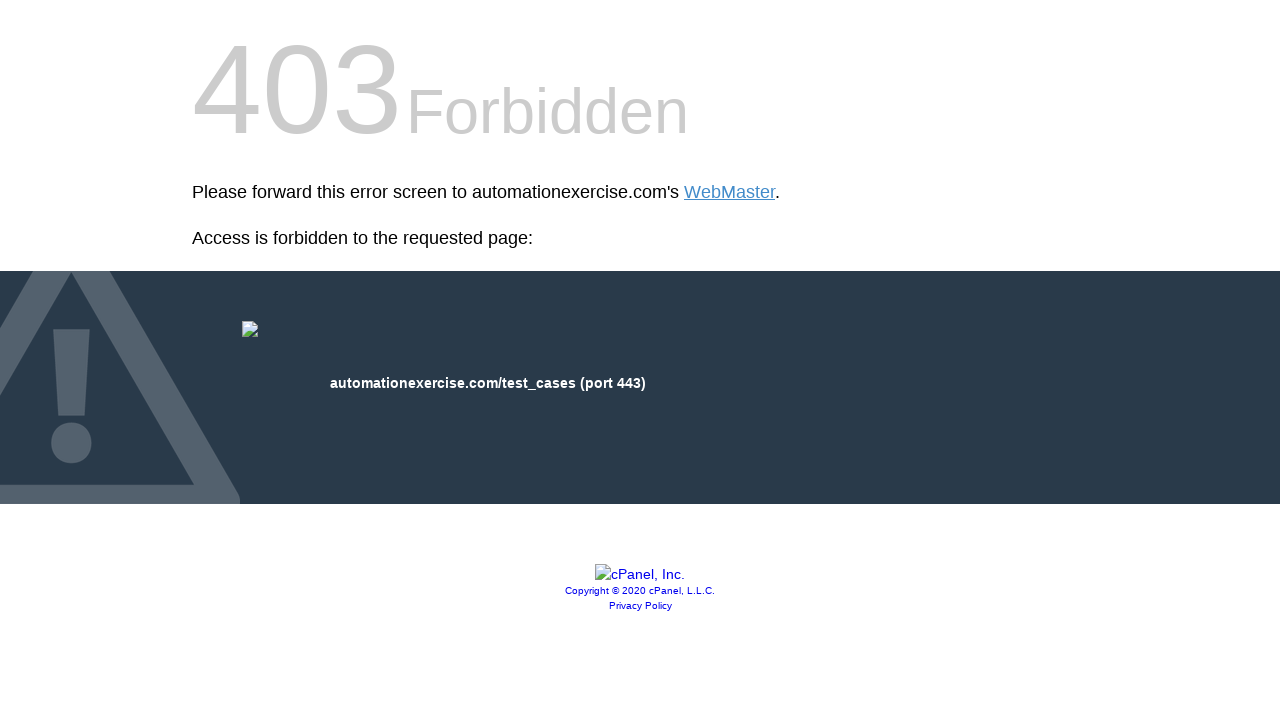

Navigated to automationexercise.com homepage
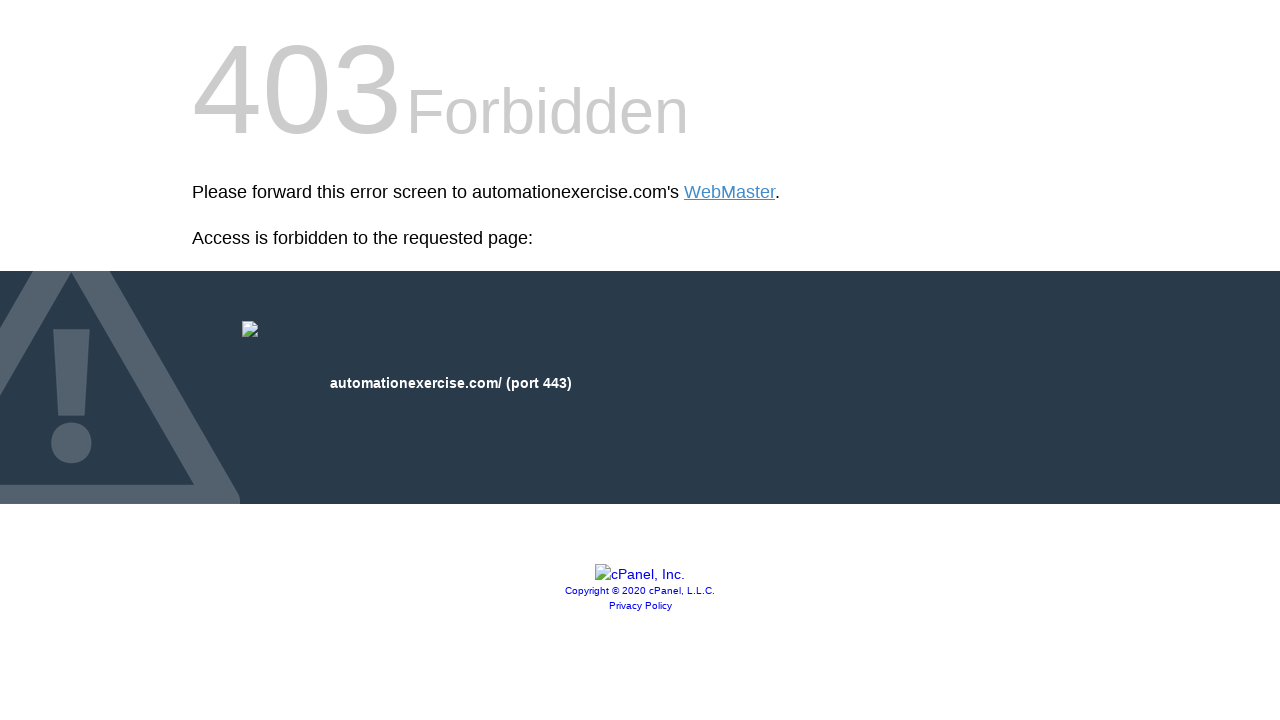

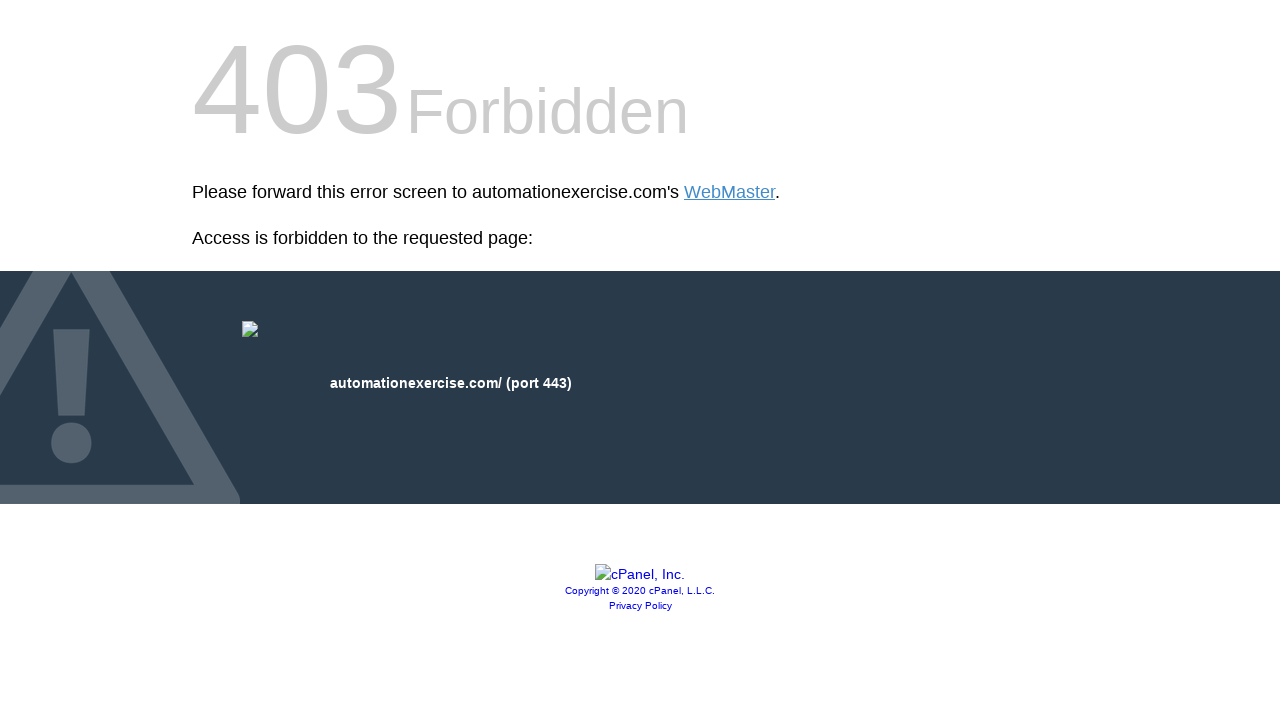